Tests the complete checkout flow by clicking cart icon, proceeding to checkout, placing order, selecting country, agreeing to terms, and verifying the confirmation message.

Starting URL: https://rahulshettyacademy.com/seleniumPractise/#/

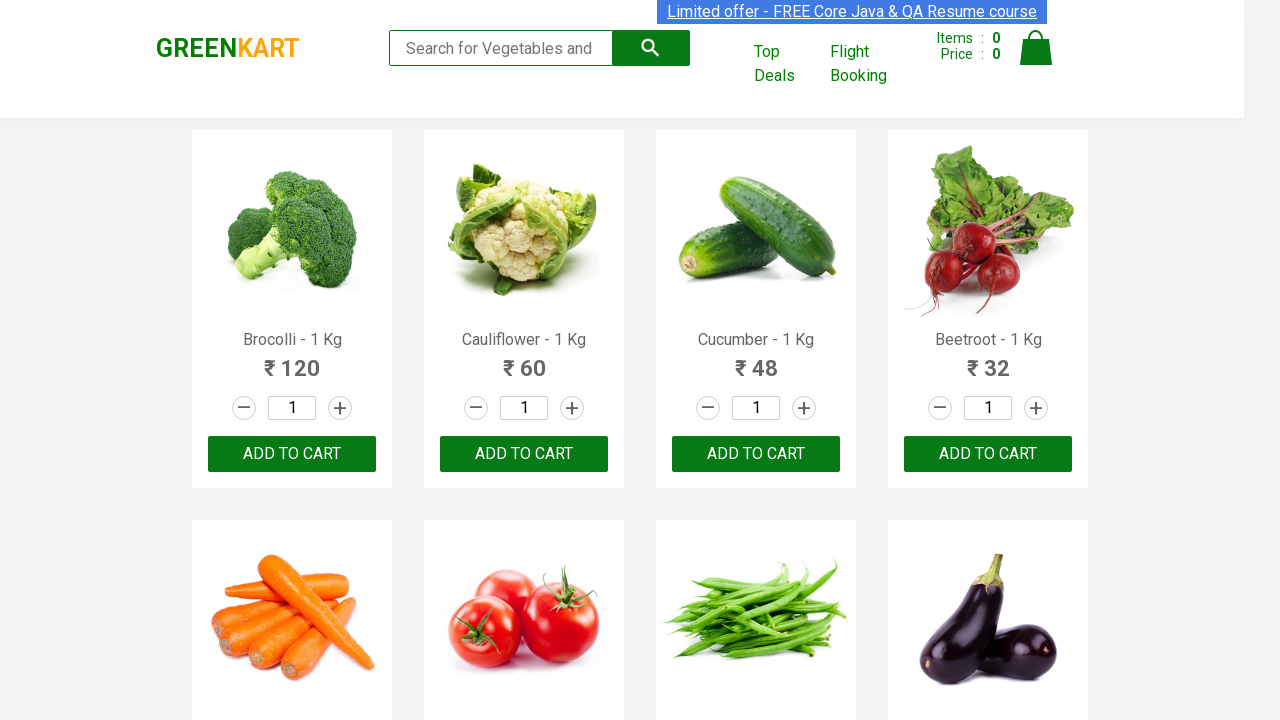

Clicked cart icon at (1036, 59) on a.cart-icon
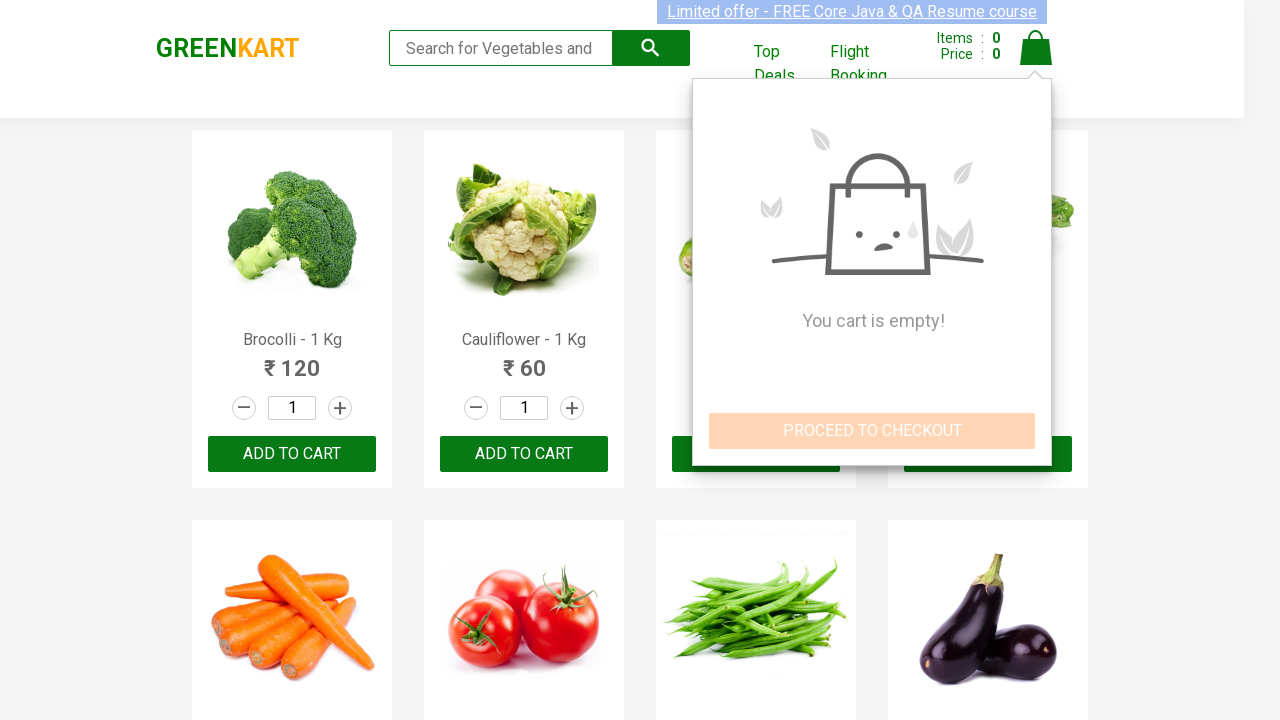

Clicked PROCEED TO CHECKOUT button at (872, 431) on button >> internal:has-text="PROCEED TO CHECKOUT"i
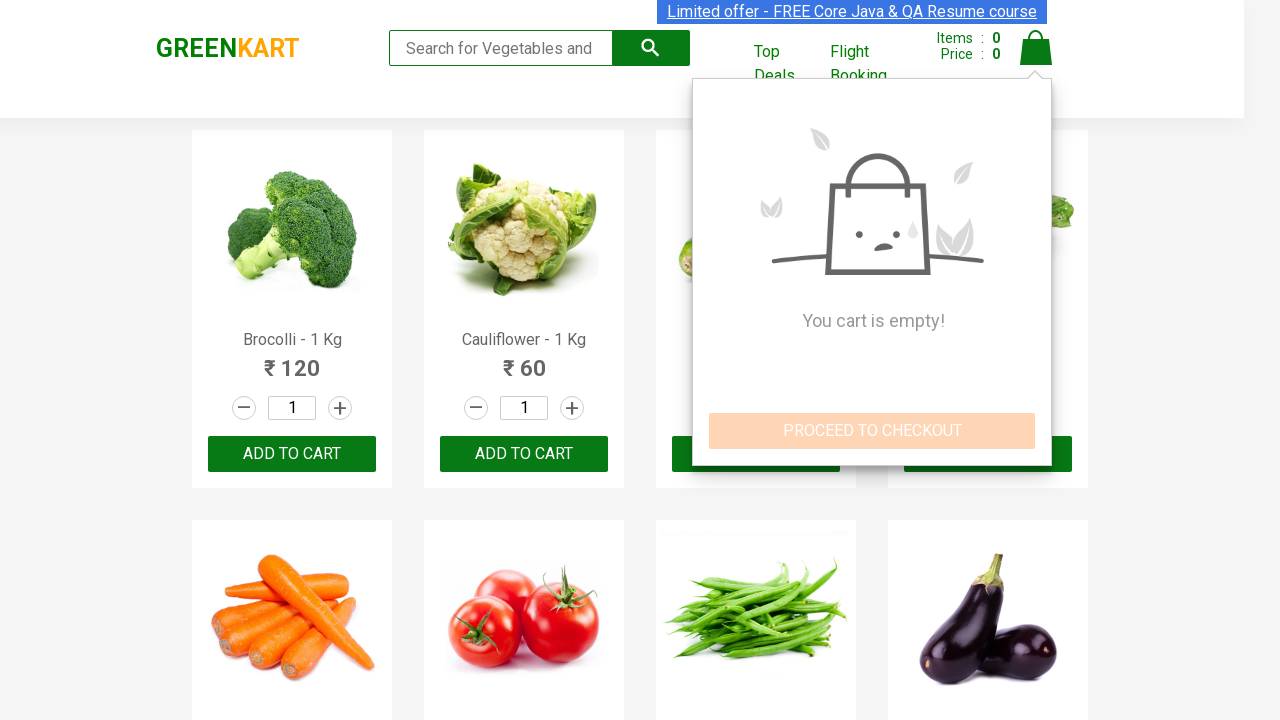

Clicked Place Order button at (1036, 388) on button >> internal:has-text="Place Order"i
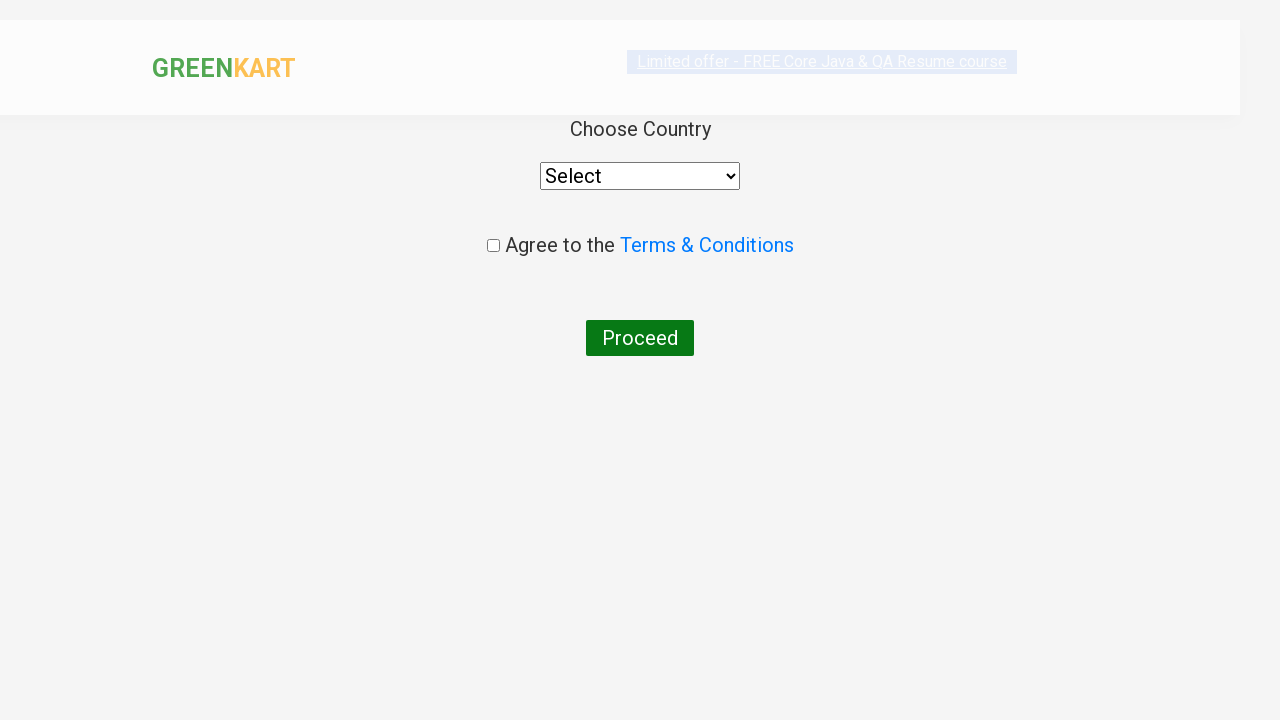

Selected India from country dropdown on select
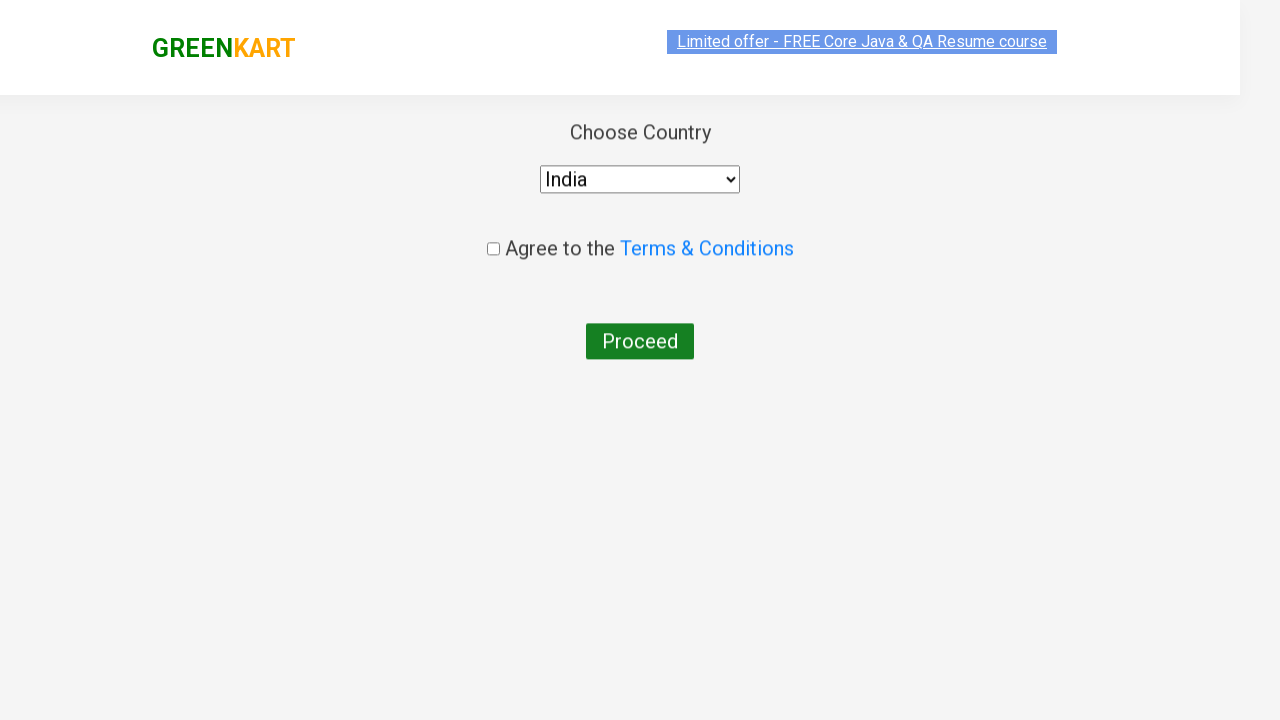

Clicked agreement checkbox at (493, 246) on input[type='checkbox'].chkAgree
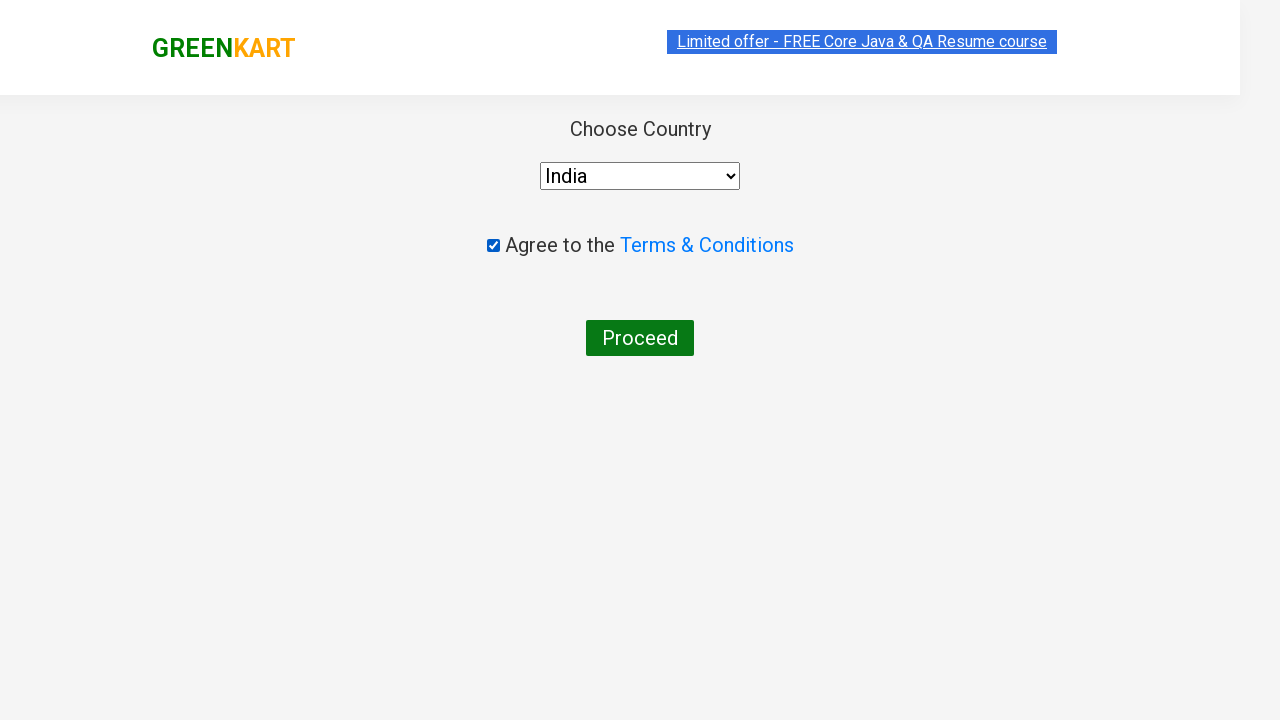

Clicked Proceed button at (640, 338) on button >> internal:has-text="Proceed"i
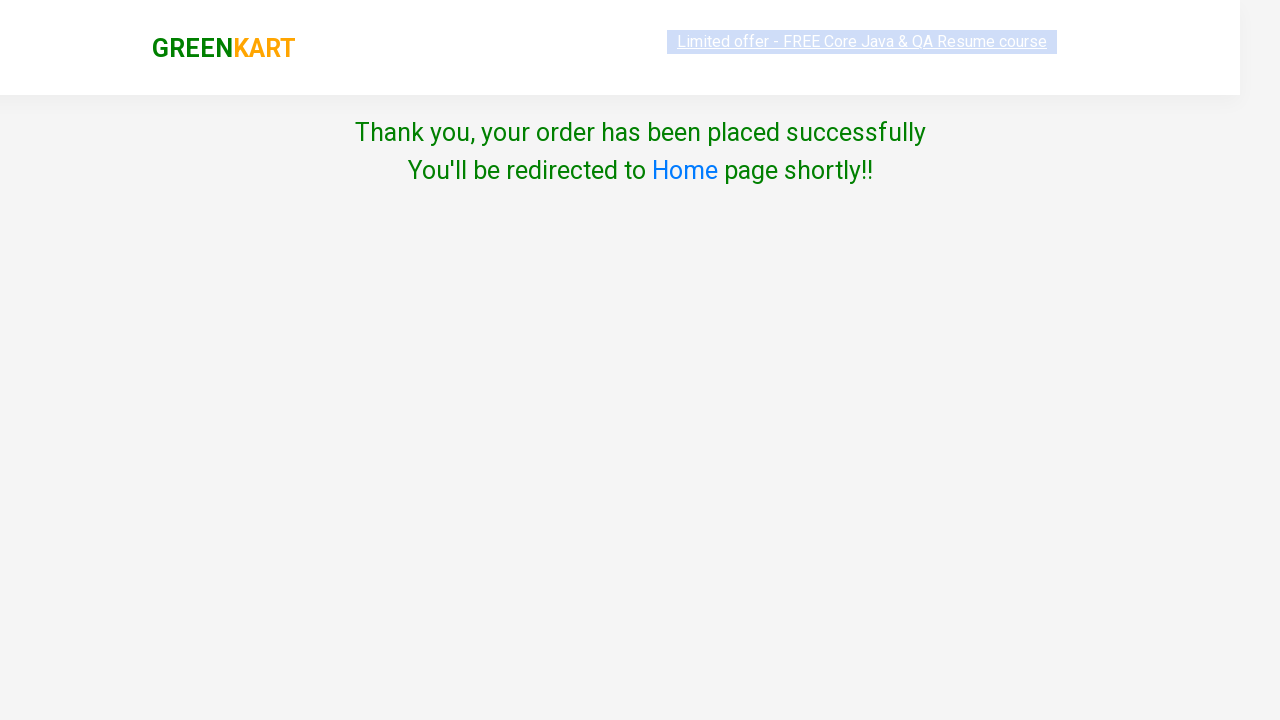

Verified confirmation message is displayed: 'Thank you, your order has been placed successfully'
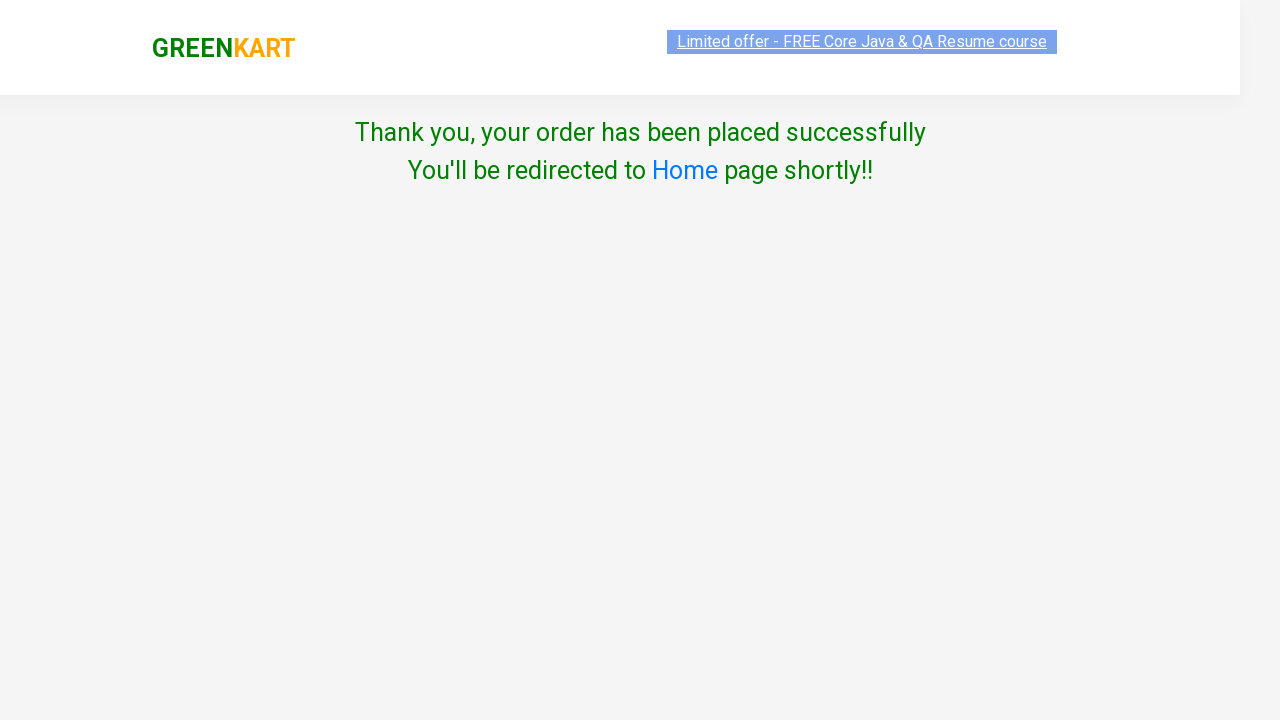

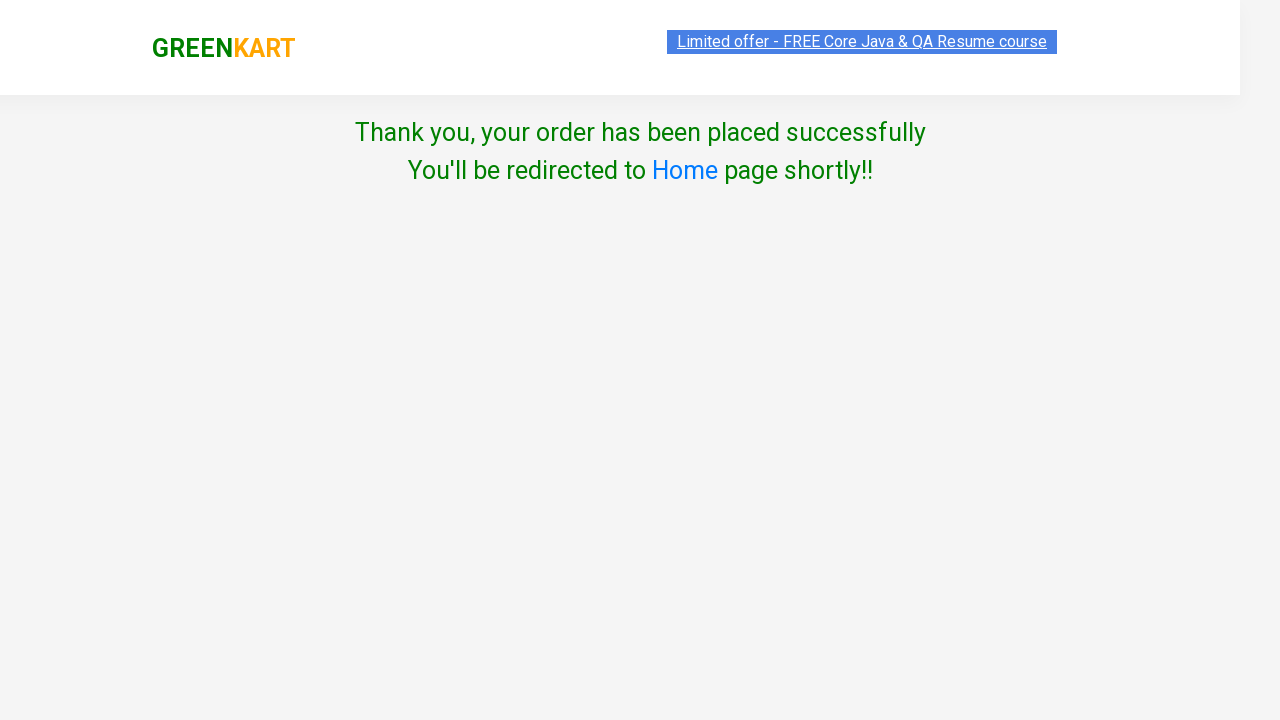